Tests dynamic form controls by clicking the Enable button to enable an input field, then entering and verifying text in that field

Starting URL: https://the-internet.herokuapp.com/dynamic_controls

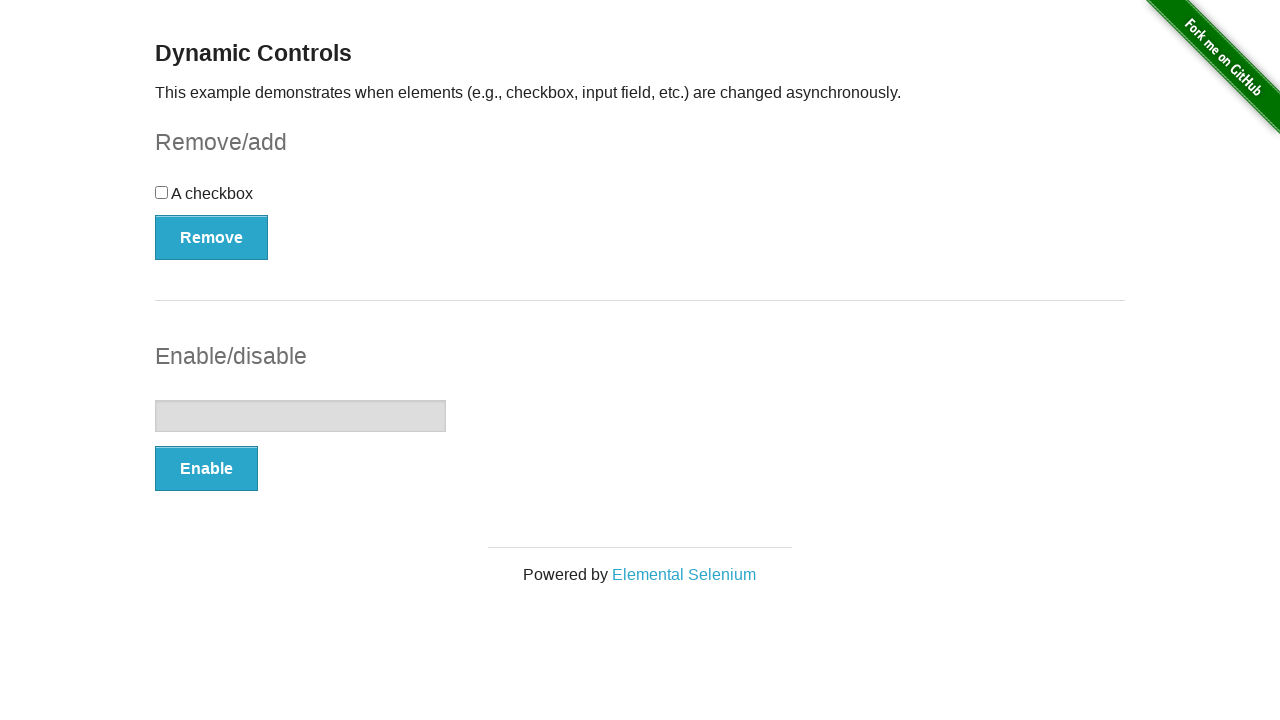

Clicked the Enable button to enable the input field at (206, 469) on button:has-text('Enable')
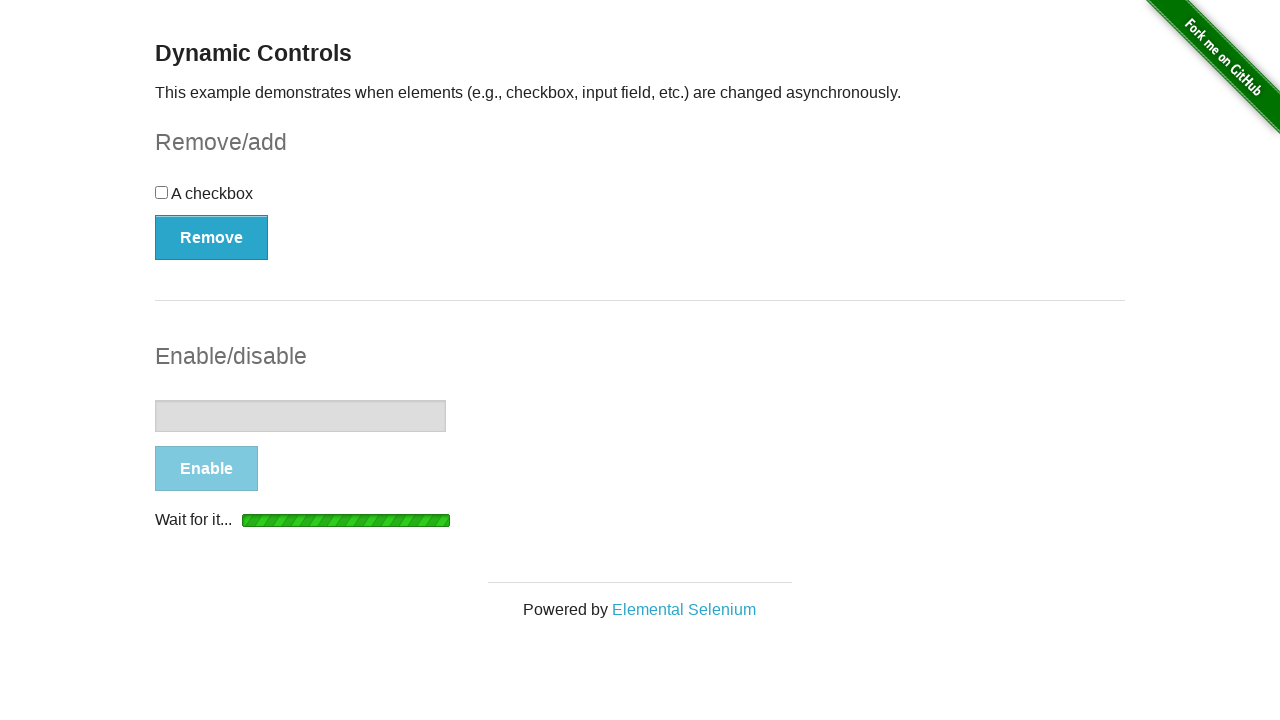

Input field became enabled
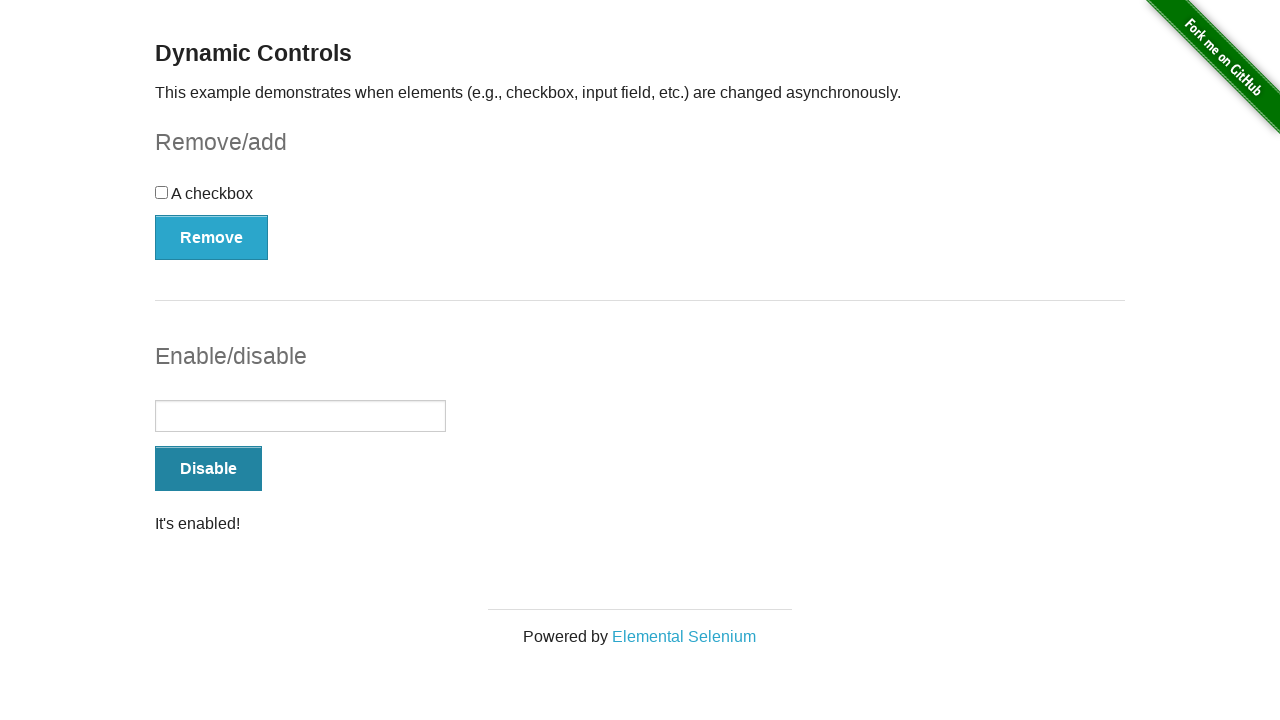

Entered 'test' into the enabled input field on input[type='text']
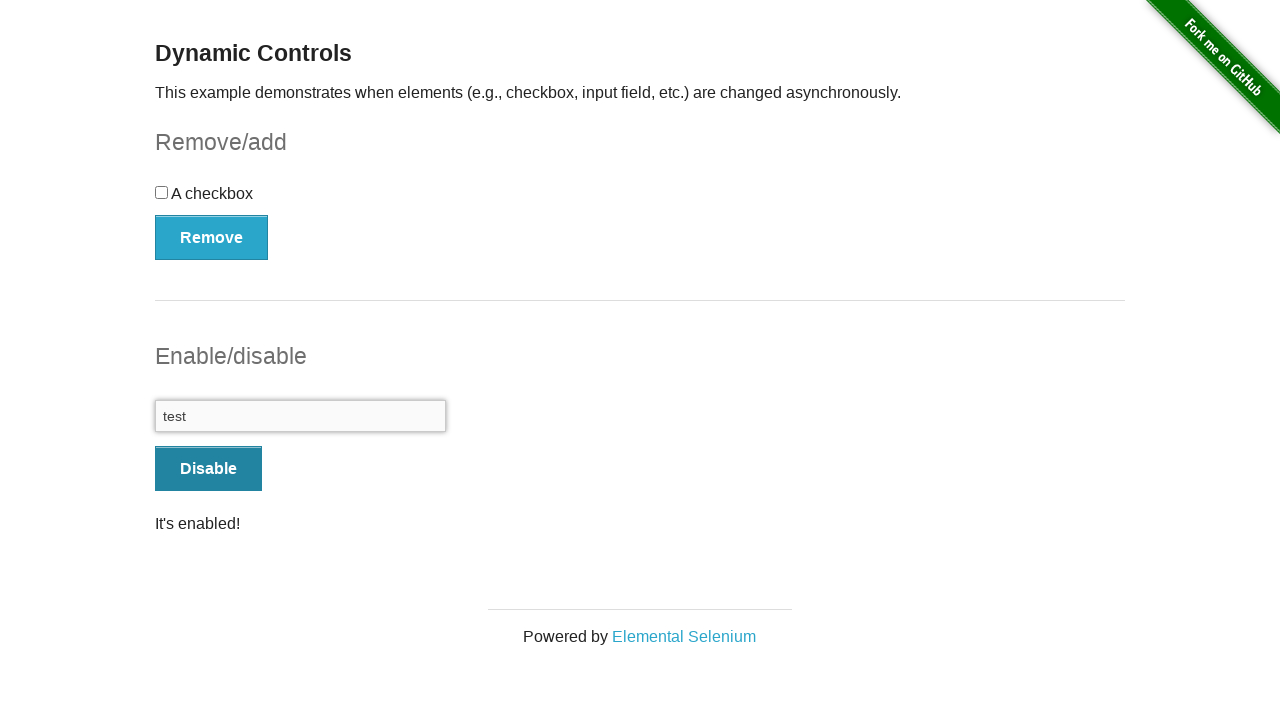

Retrieved input field value: 'test'
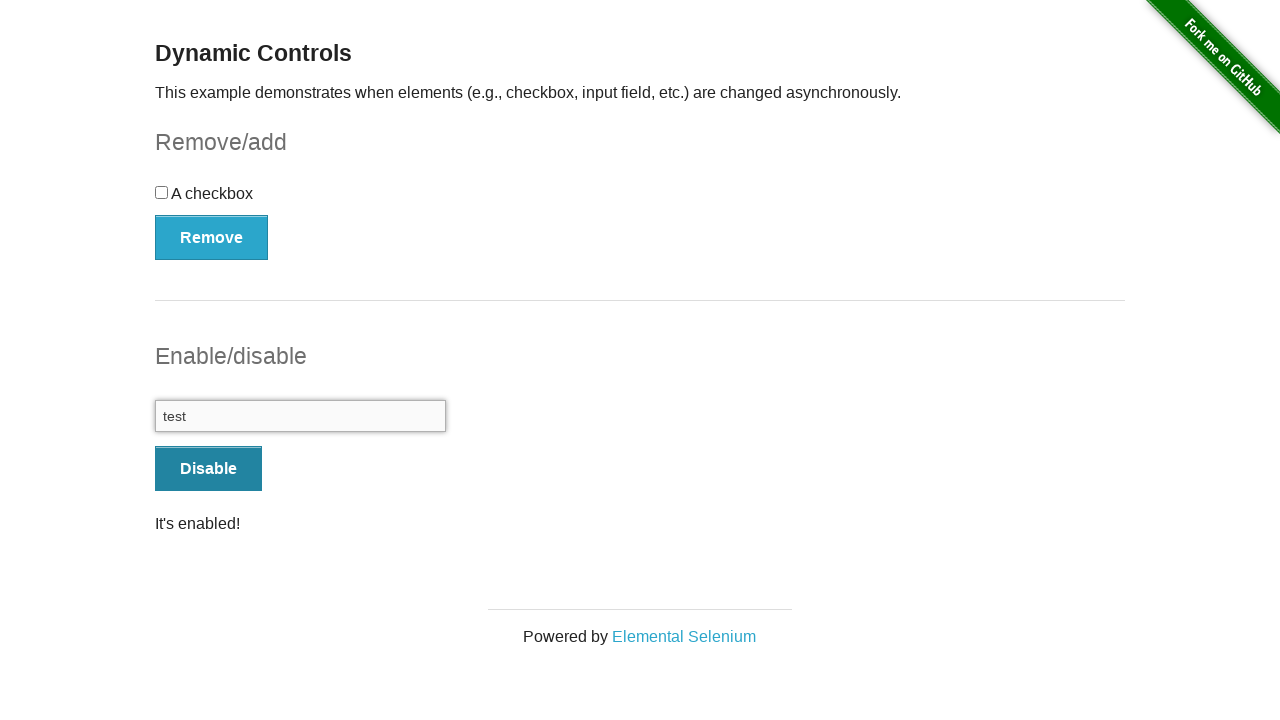

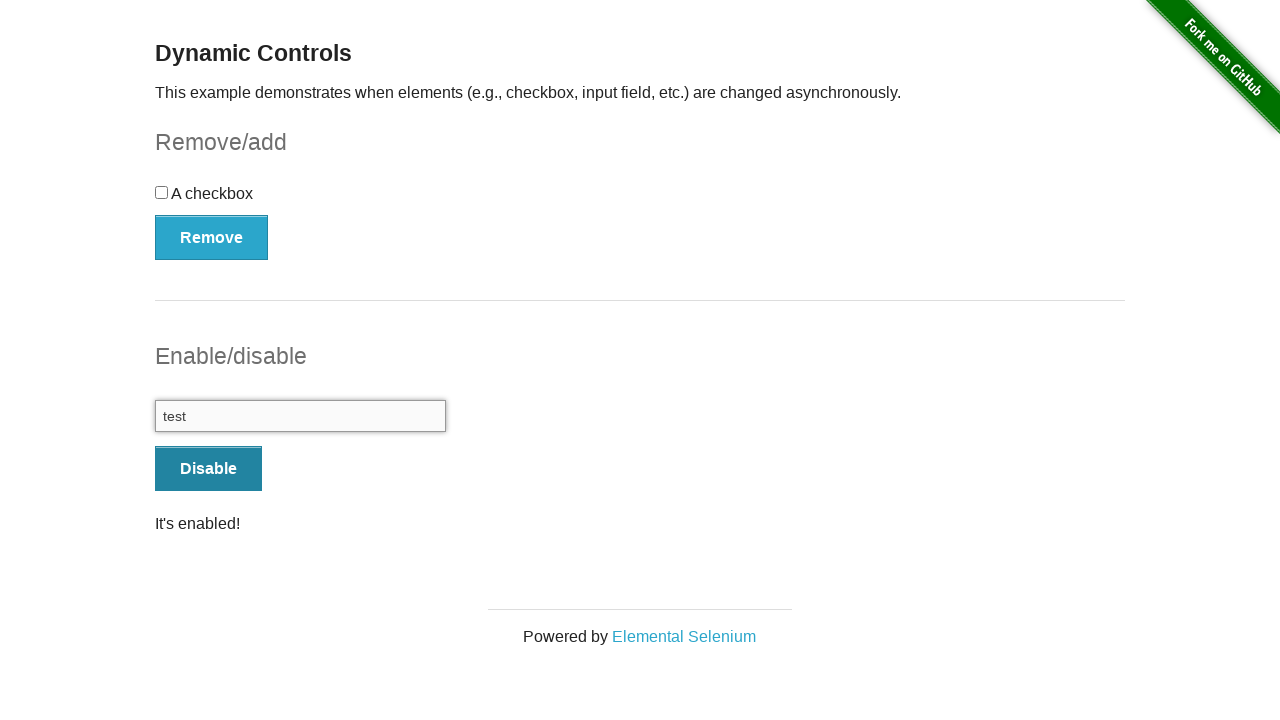